Tests drag and drop functionality on jQuery UI demo page by dragging a source element to a target drop zone within an iframe

Starting URL: https://jqueryui.com/

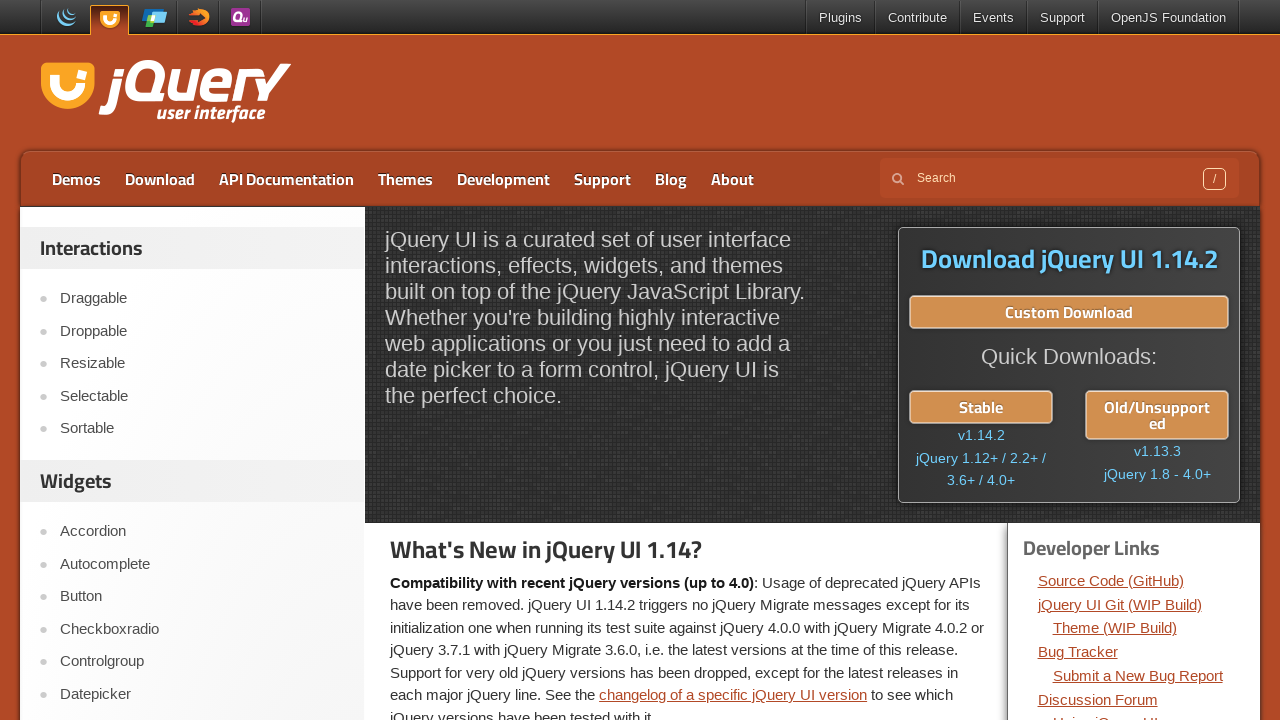

Clicked on the Droppable link in jQuery UI demo at (202, 331) on a:text('Droppable')
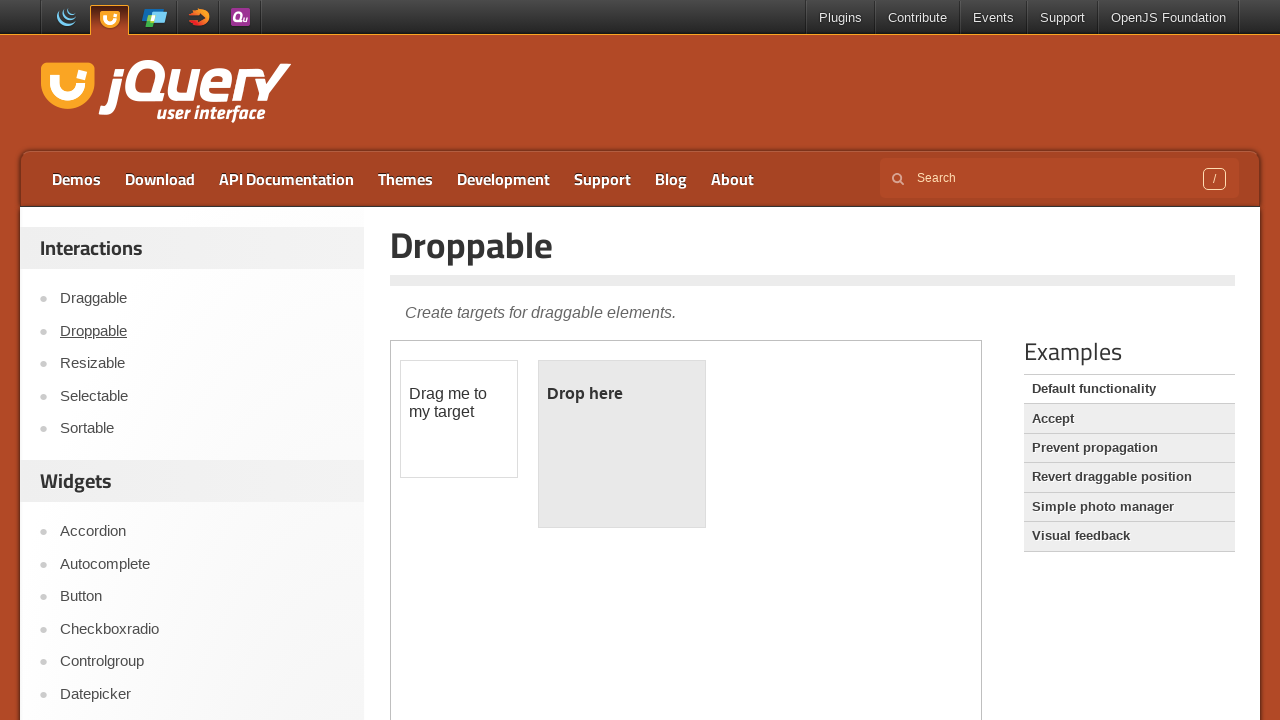

Located demo iframe
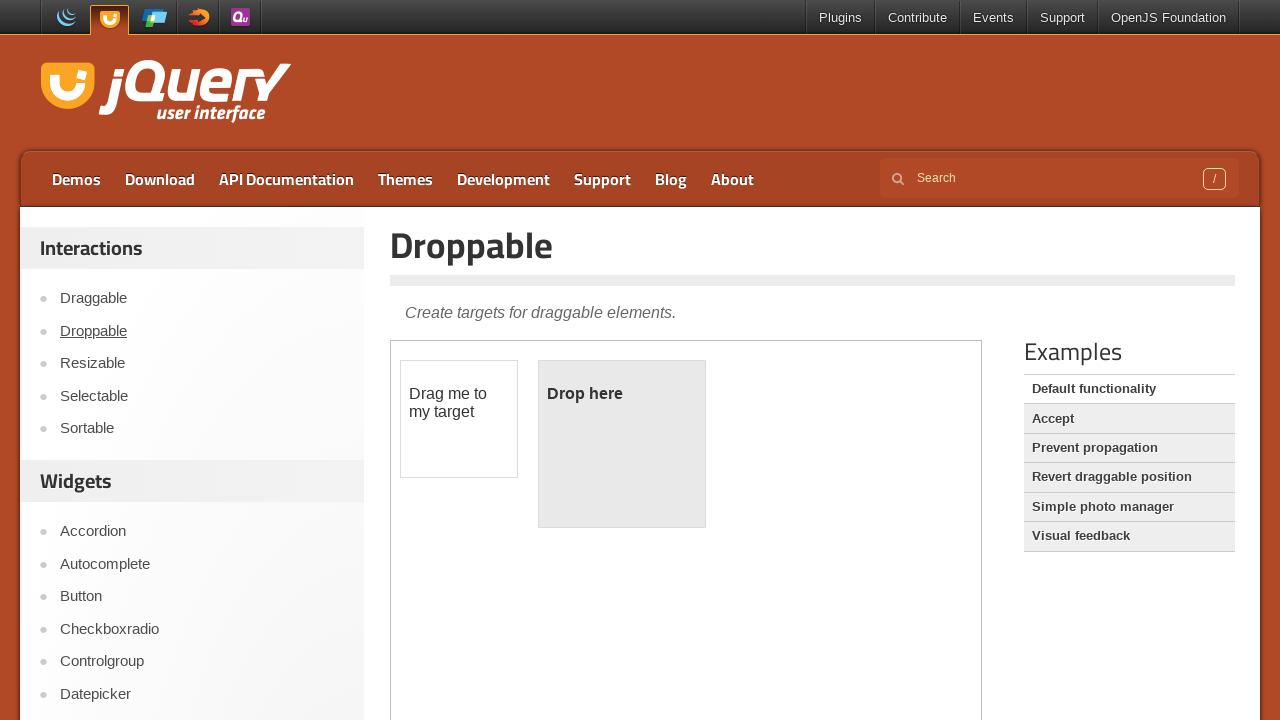

Located source element 'Drag me to my target' within iframe
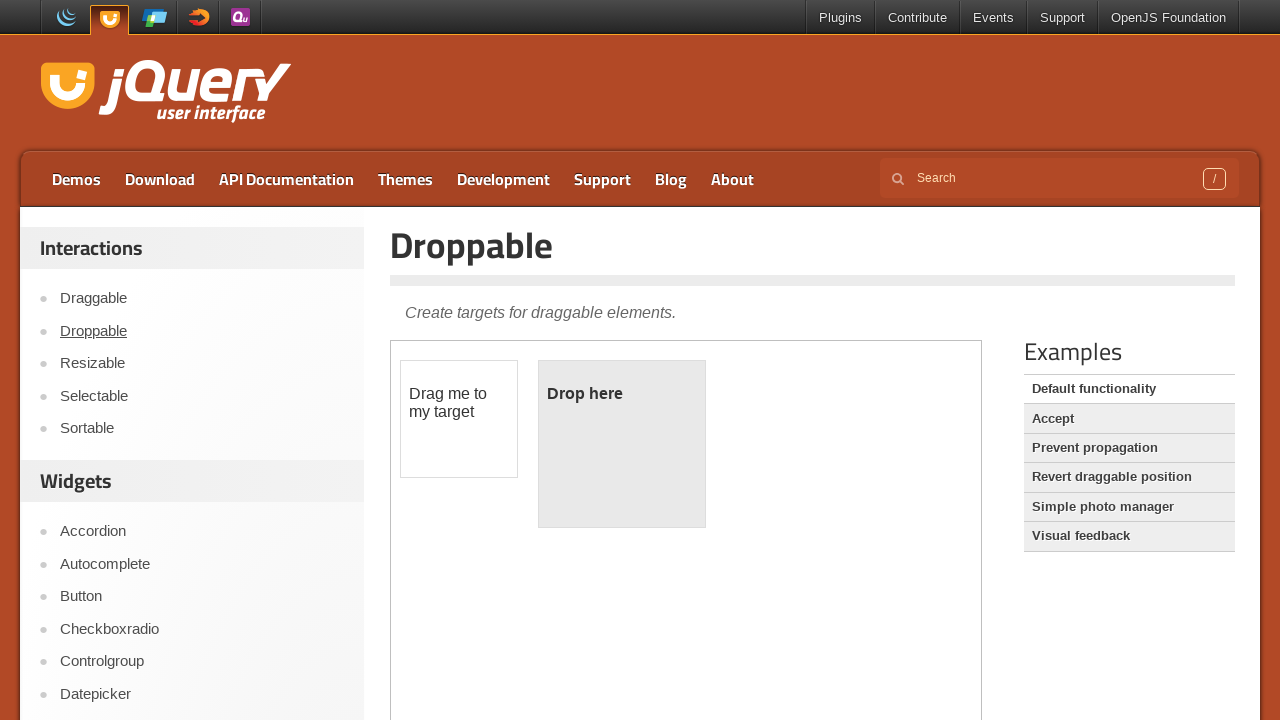

Located target drop zone element within iframe
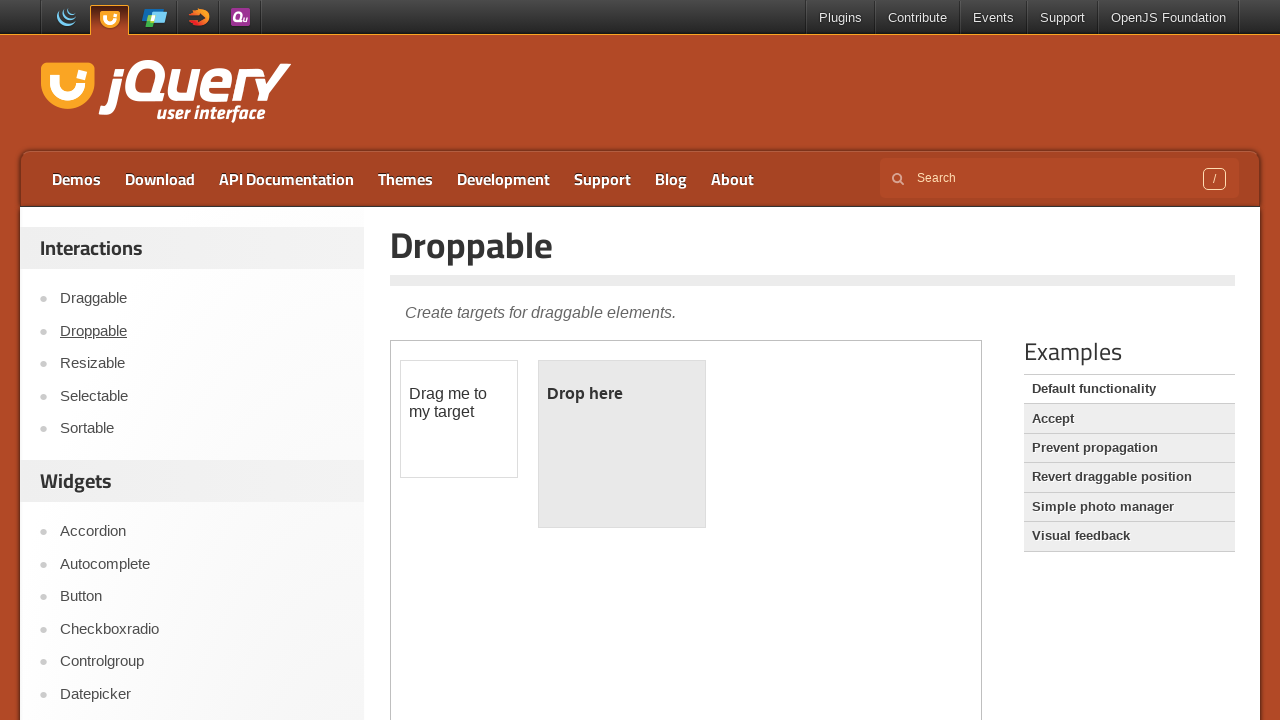

Dragged source element to target drop zone at (622, 444)
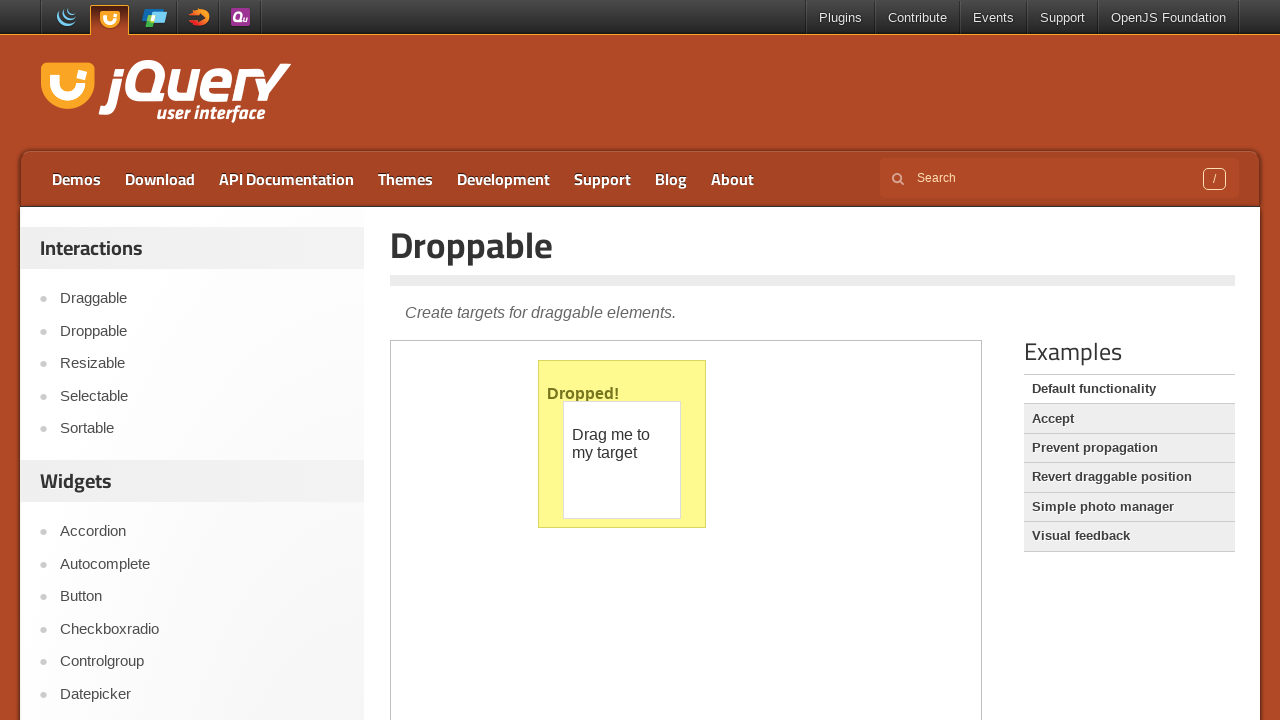

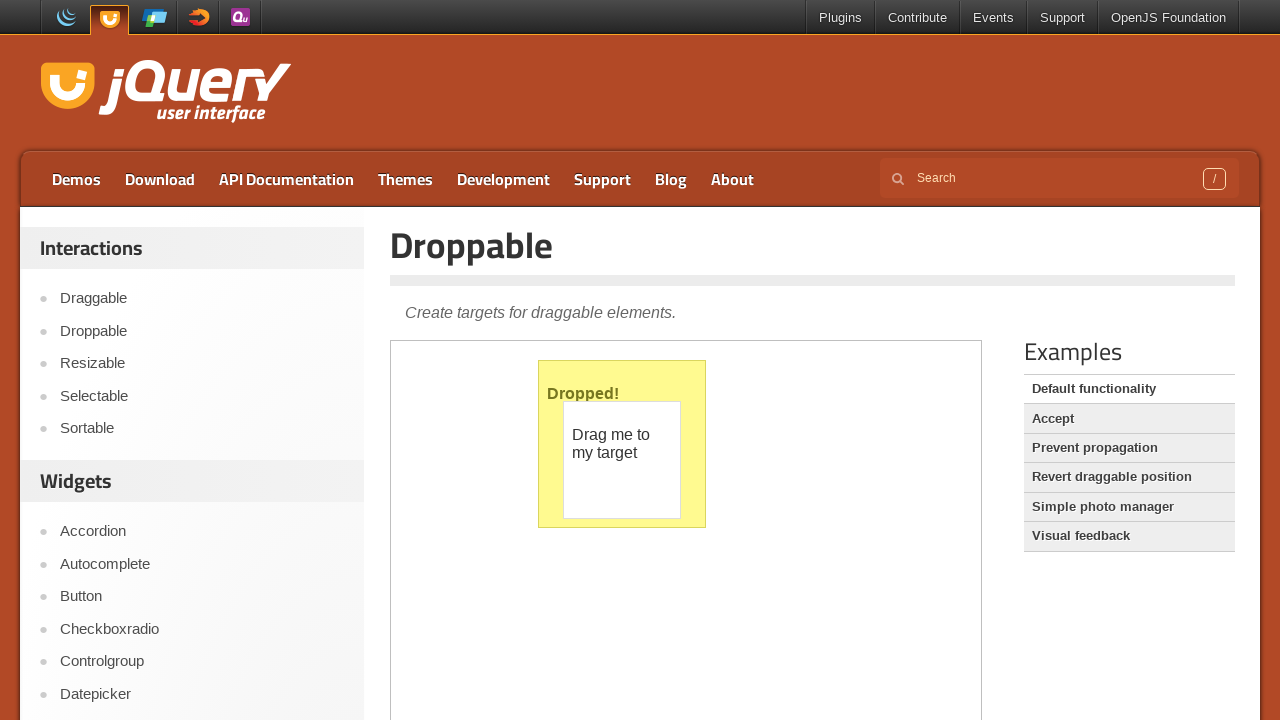